Tests autosuggest dropdown functionality by typing a partial country name and selecting the matching option from the dropdown suggestions

Starting URL: https://rahulshettyacademy.com/dropdownsPractise/#

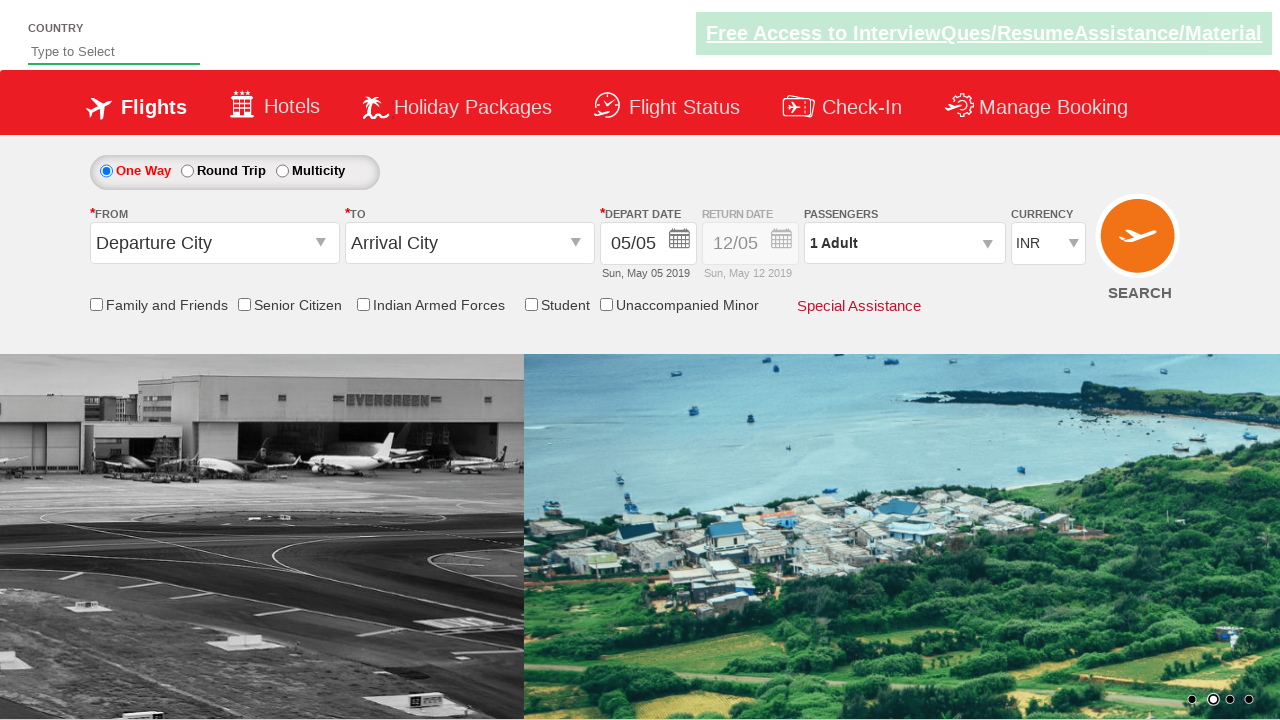

Filled autosuggest field with 'ind' to trigger dropdown on #autosuggest
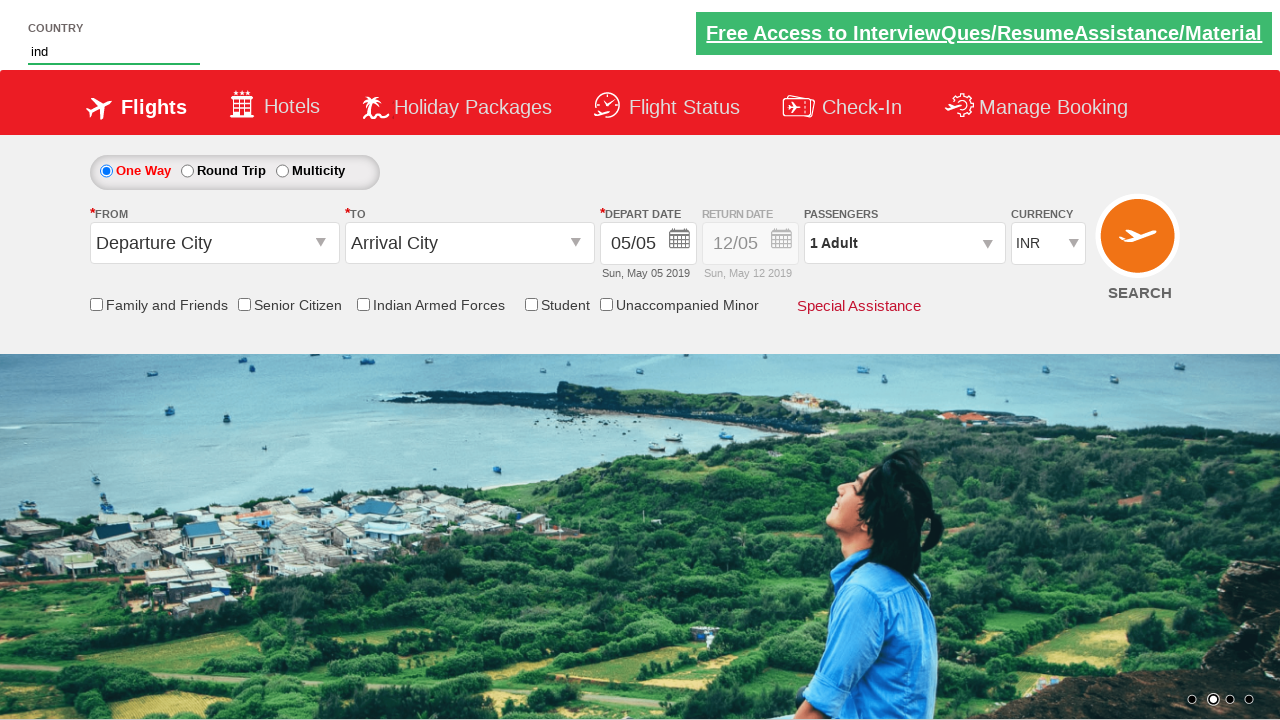

Autosuggest dropdown options appeared
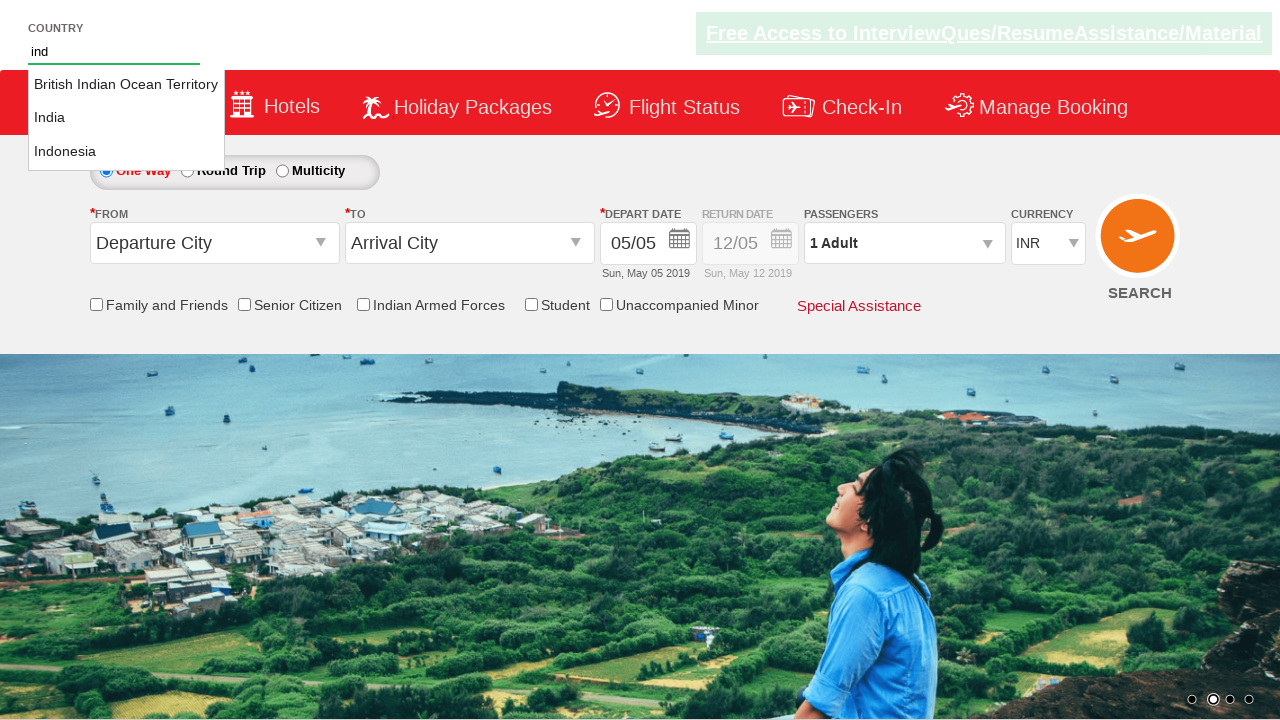

Clicked on 'India' option from autosuggest dropdown at (126, 118) on li.ui-menu-item a >> nth=1
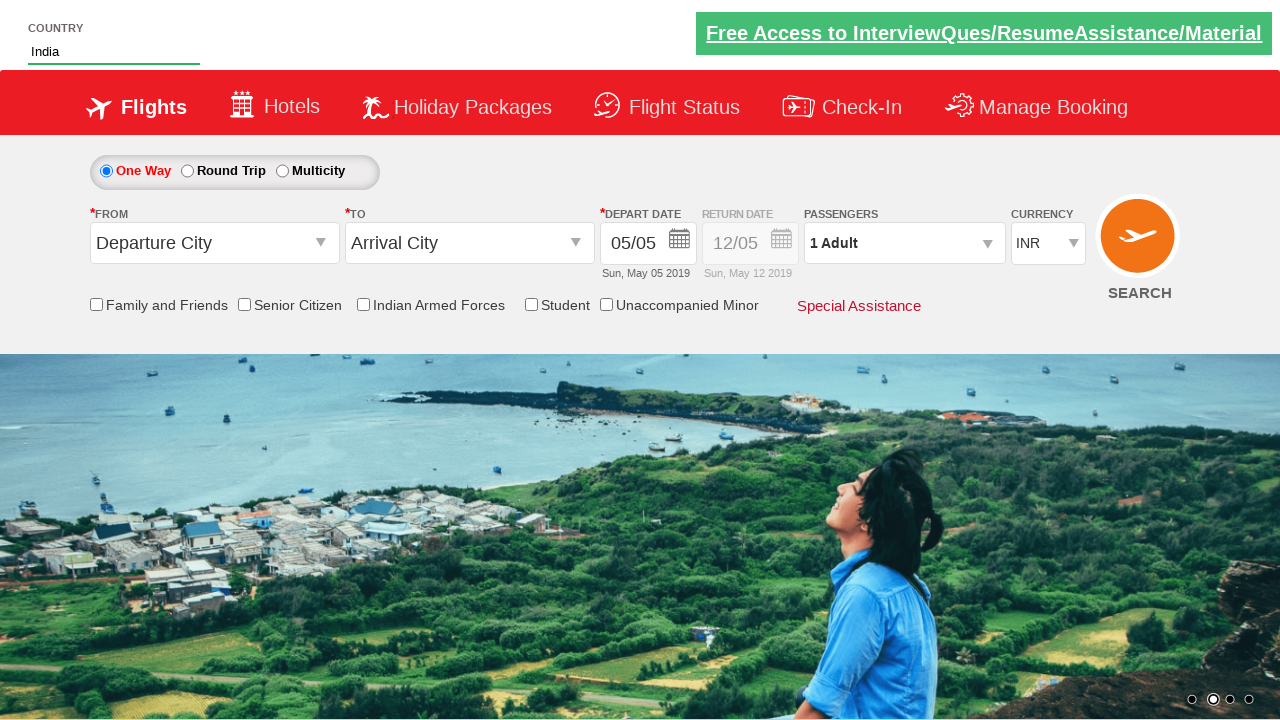

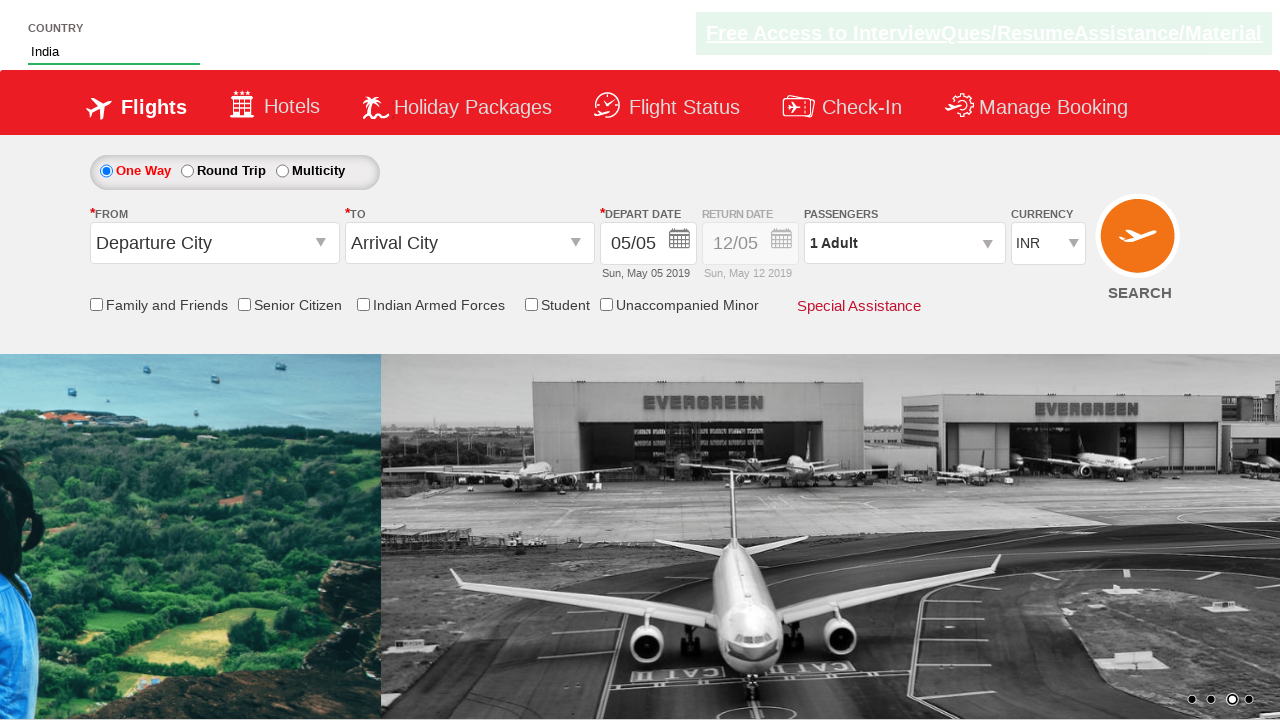